Tests various dropdown/select menu interactions on a practice page, including selecting options by clicking dropdown triggers and choosing items from lists, testing multiple dropdown styles and cascading selections.

Starting URL: https://leafground.com/select.xhtml

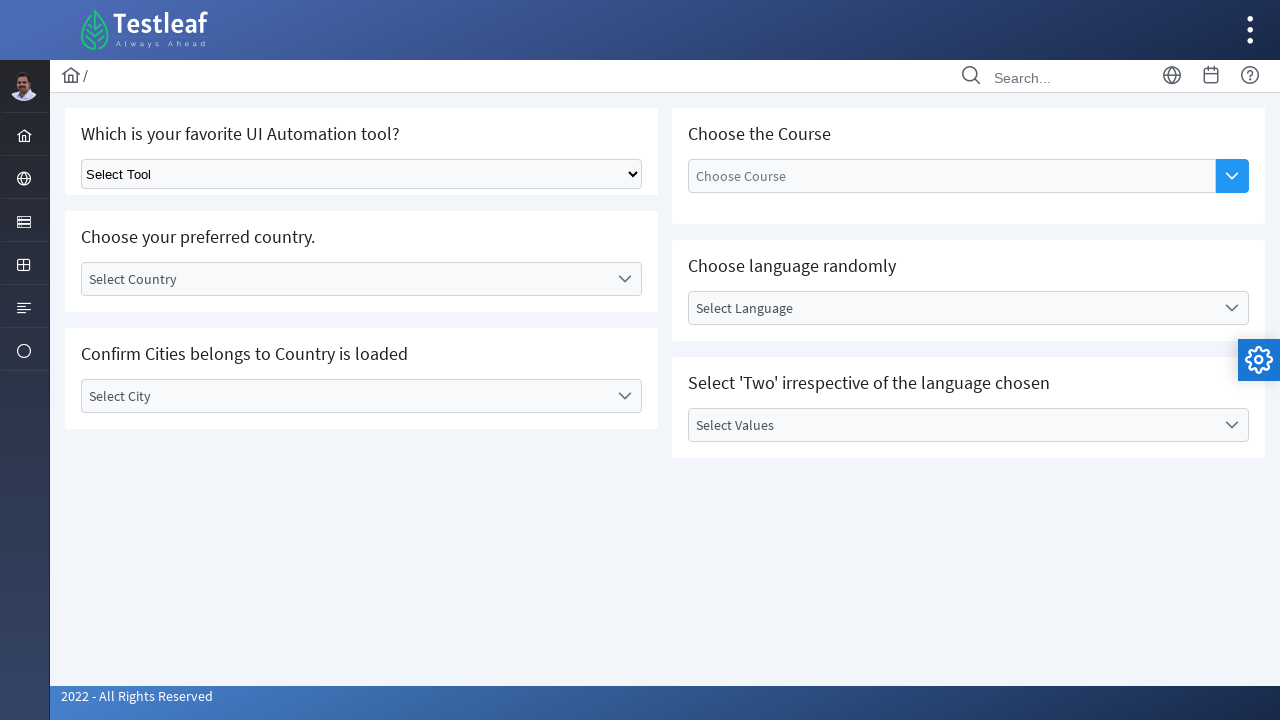

Clicked dropdown trigger button (iteration 1) at (1232, 176) on xpath=//span[contains(@class,'ui-button-icon-primary ui-icon')]
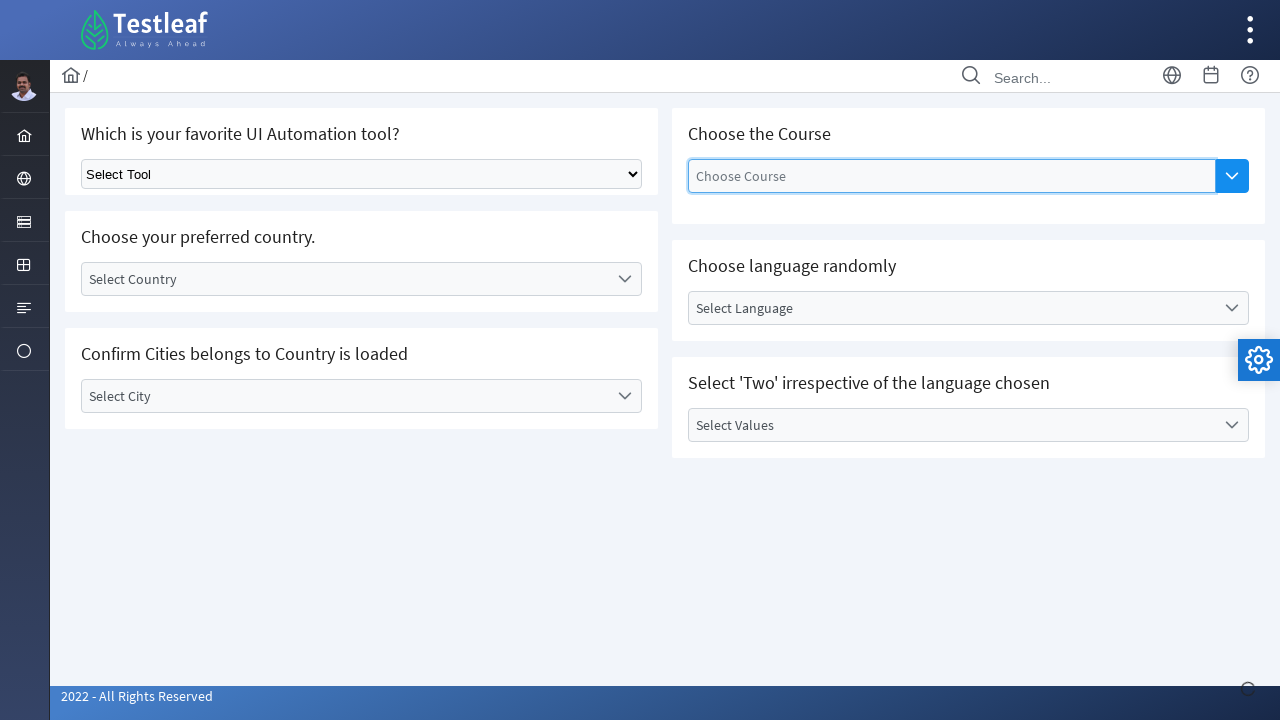

Selected 'Playwright' from dropdown at (952, 303) on xpath=//li[@data-item-label='Playwright']
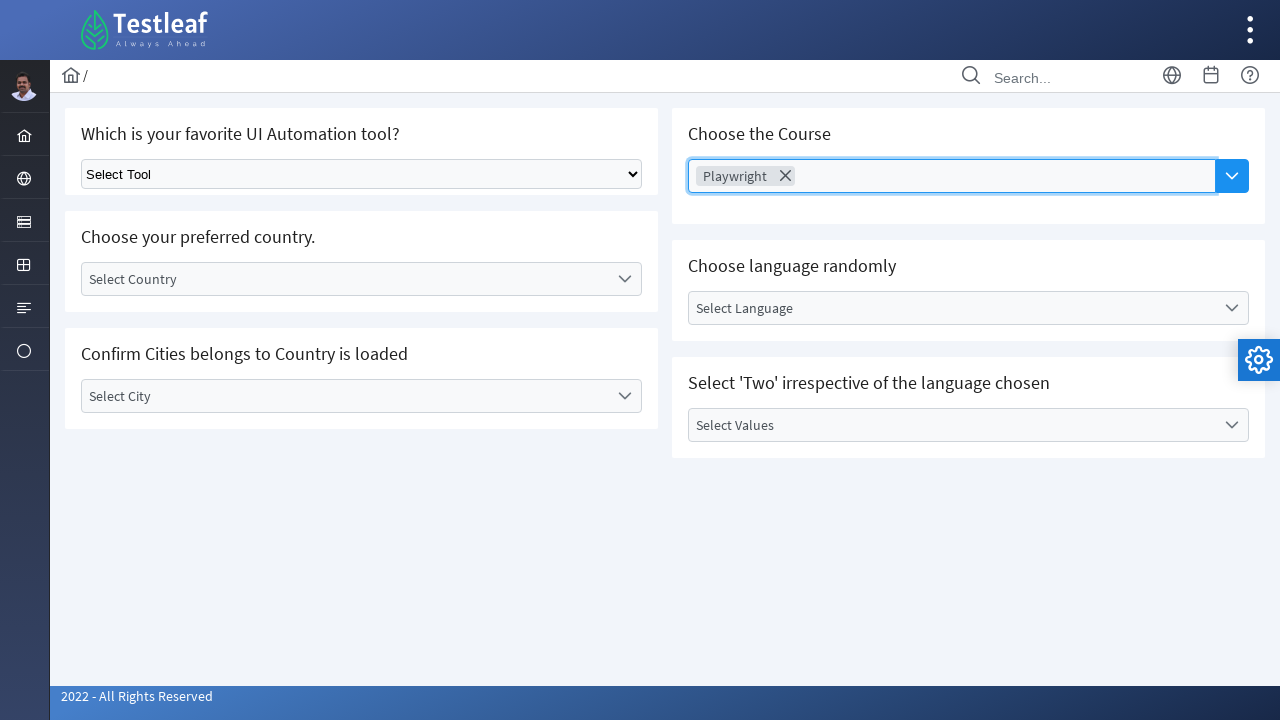

Clicked dropdown trigger button (iteration 2) at (1232, 176) on xpath=//span[contains(@class,'ui-button-icon-primary ui-icon')]
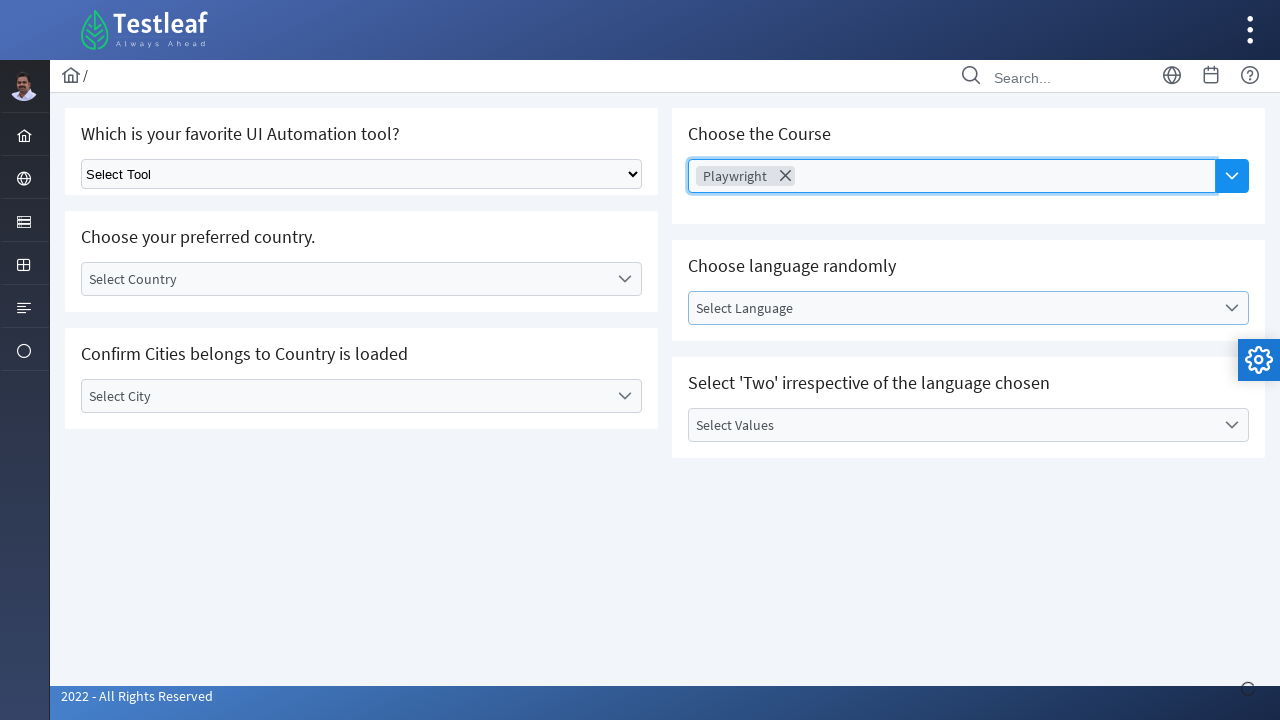

Selected 'Selenium WebDriver' from dropdown at (952, 295) on xpath=//li[@data-item-label='Selenium WebDriver']
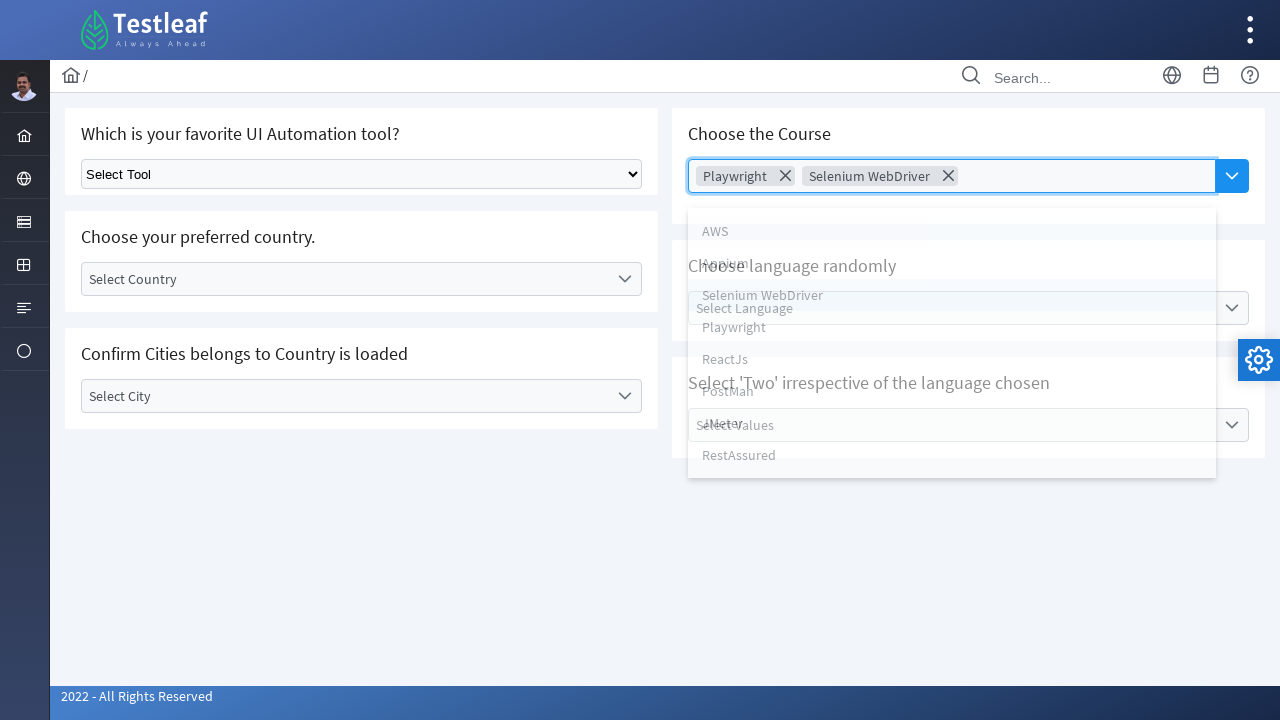

Clicked dropdown trigger button (iteration 3) at (1232, 176) on xpath=//span[contains(@class,'ui-button-icon-primary ui-icon')]
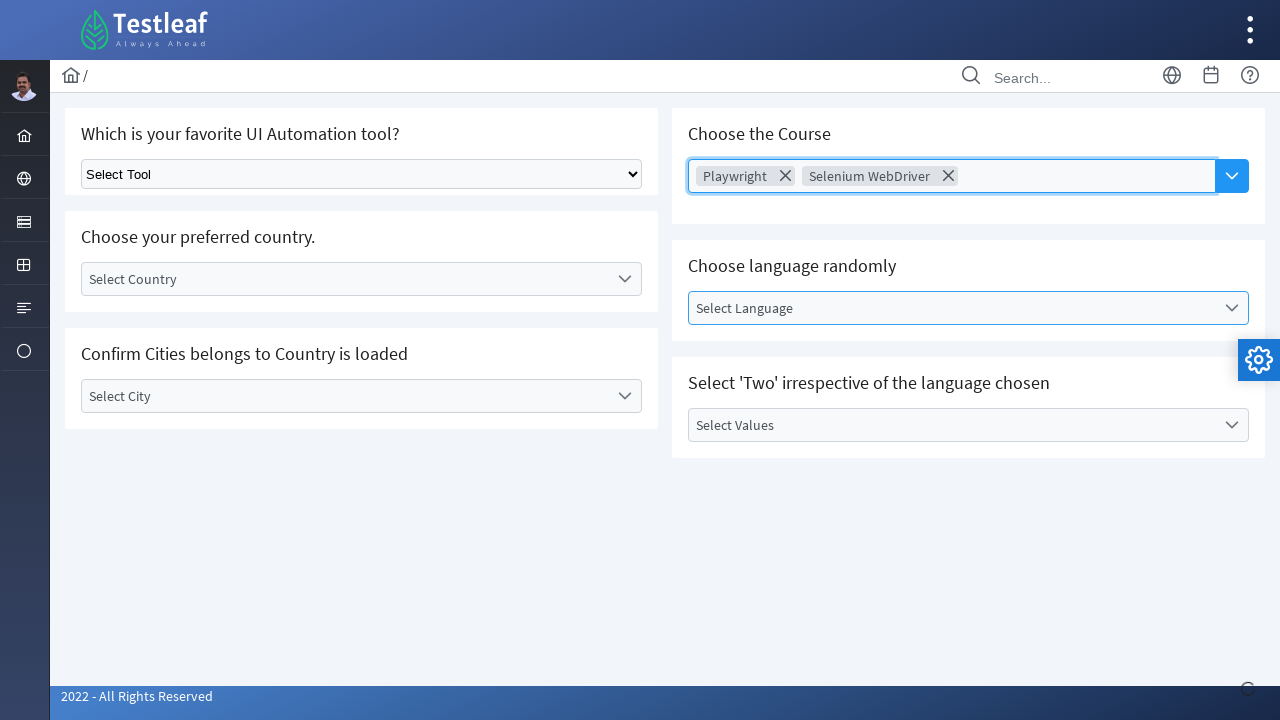

Selected 'PostMan' from dropdown at (952, 391) on xpath=//li[@data-item-value='PostMan']
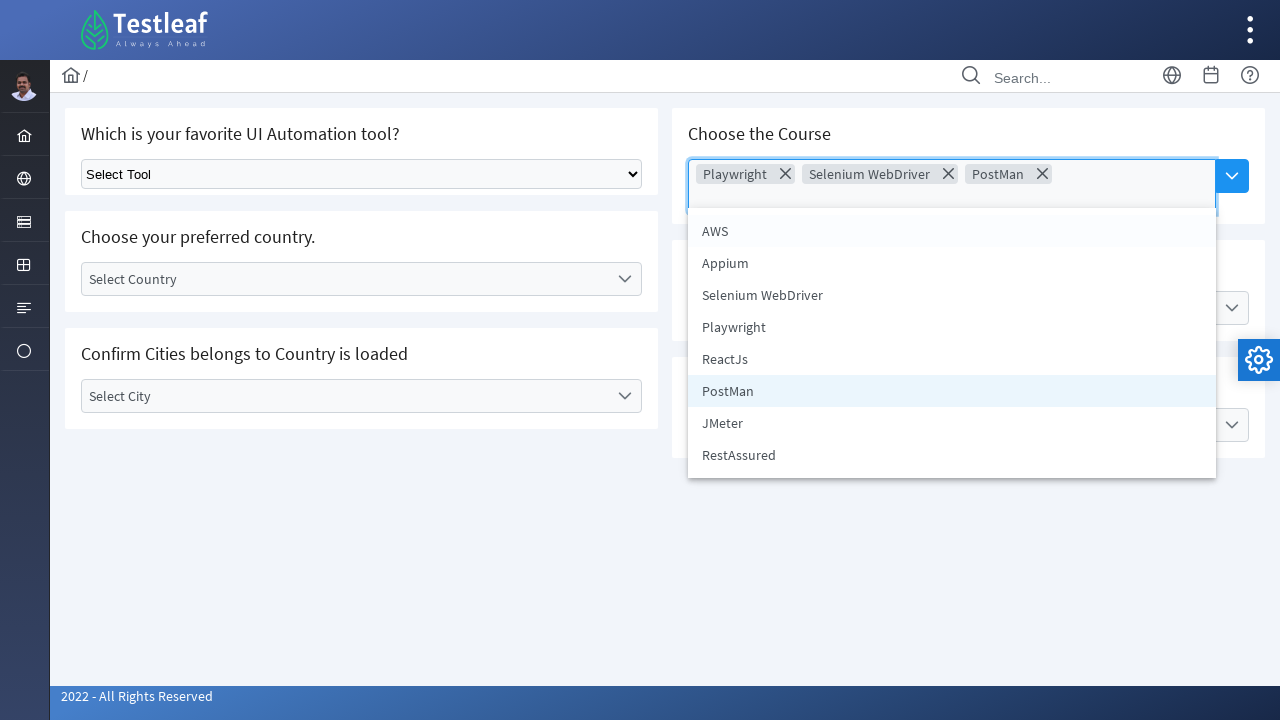

Clicked 'Select Country' dropdown trigger at (345, 279) on xpath=//label[text()='Select Country']
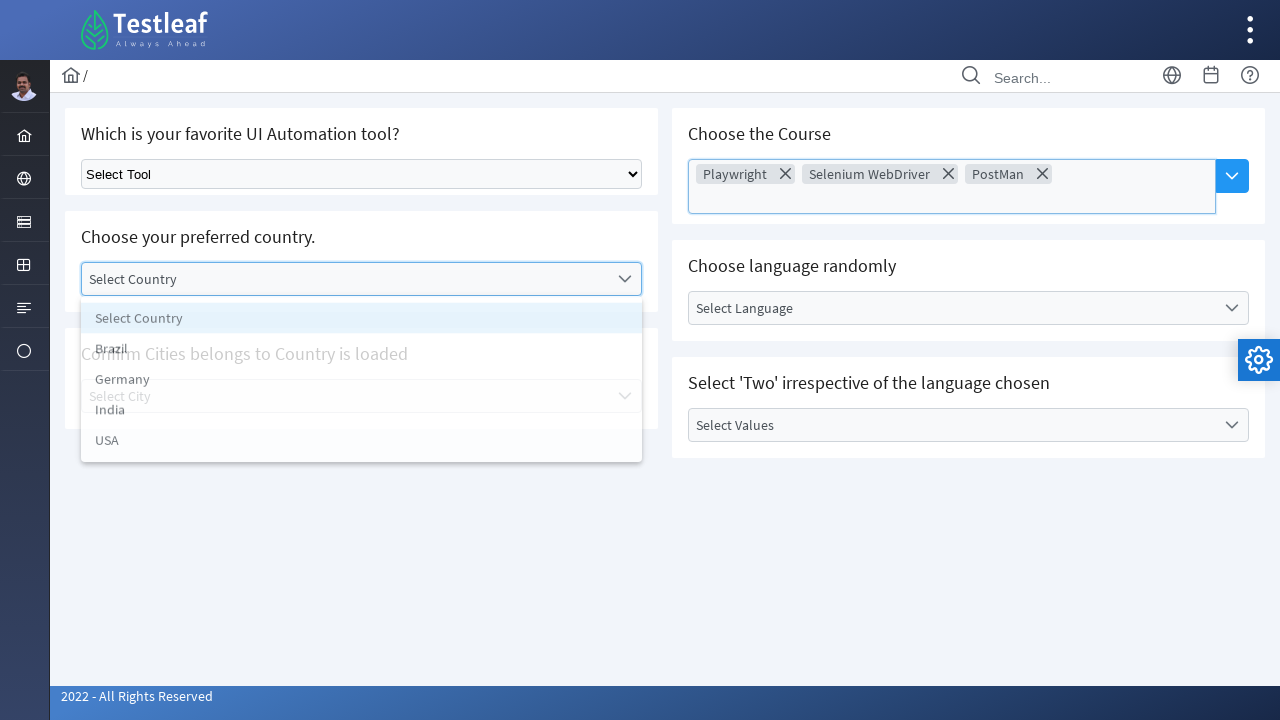

Selected 3rd country option from dropdown at (362, 415) on (//li[contains(@class,'ui-selectonemenu-item ui-selectonemenu-list-item')]/follo
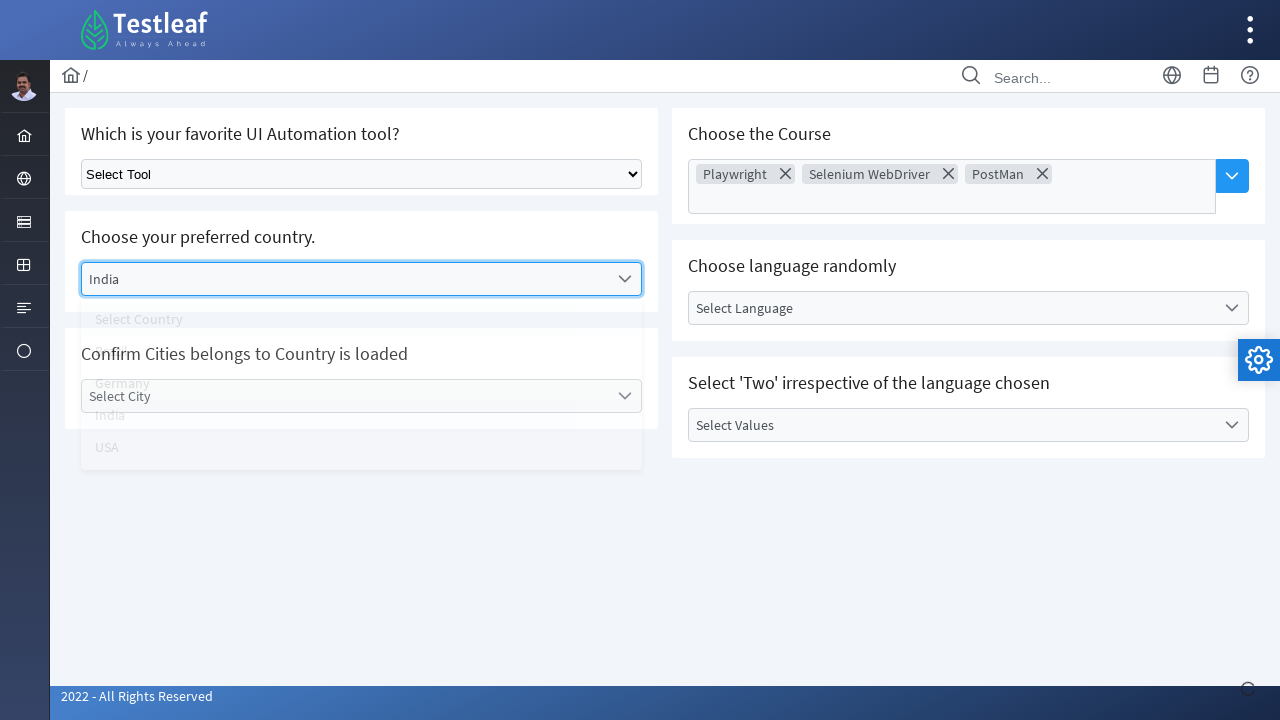

Waited 1000ms for country selection to process
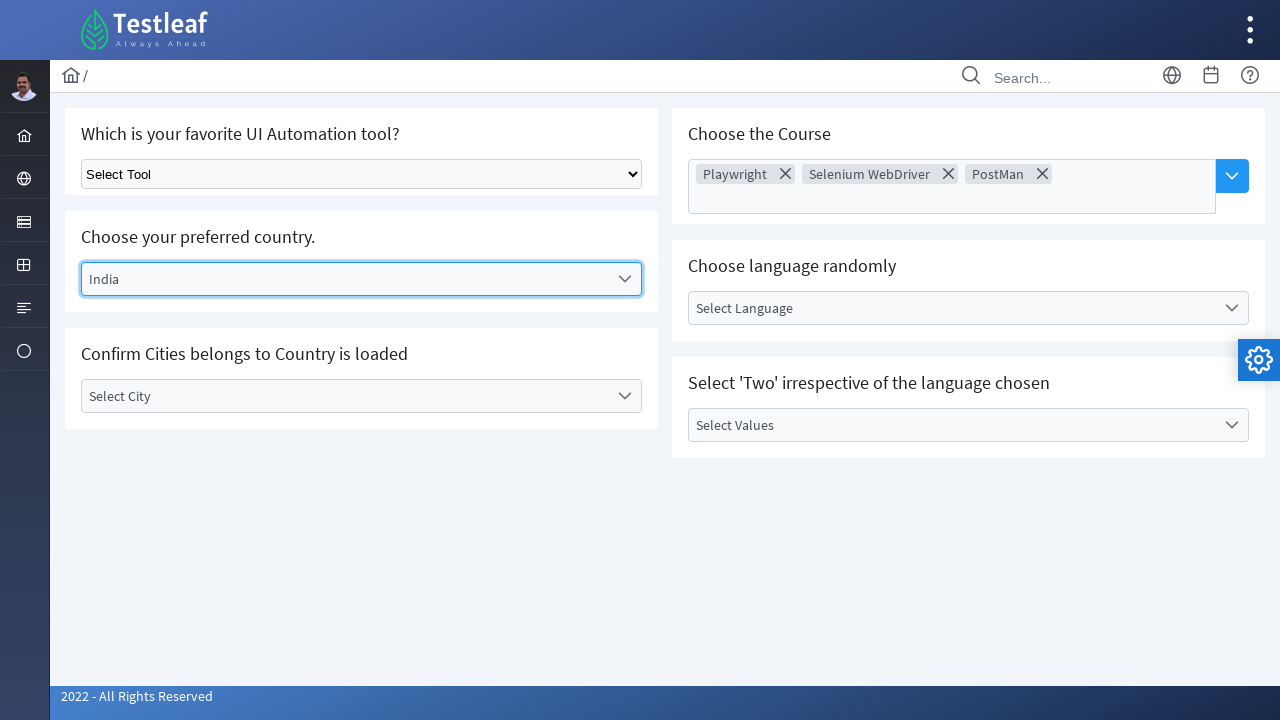

Clicked 'Select City' dropdown trigger at (345, 396) on xpath=//label[text()='Select City']
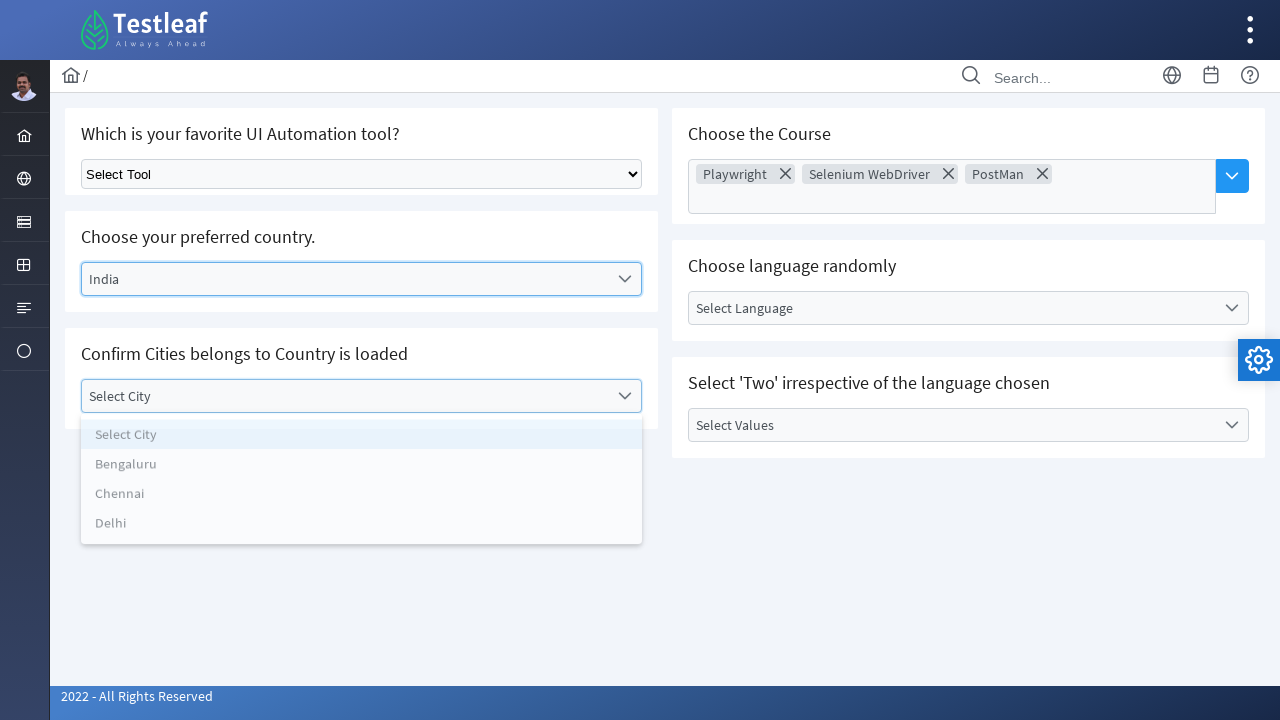

Selected 3rd city option from dropdown at (362, 500) on (//ul[@id='j_idt87:city_items']//li)[3]
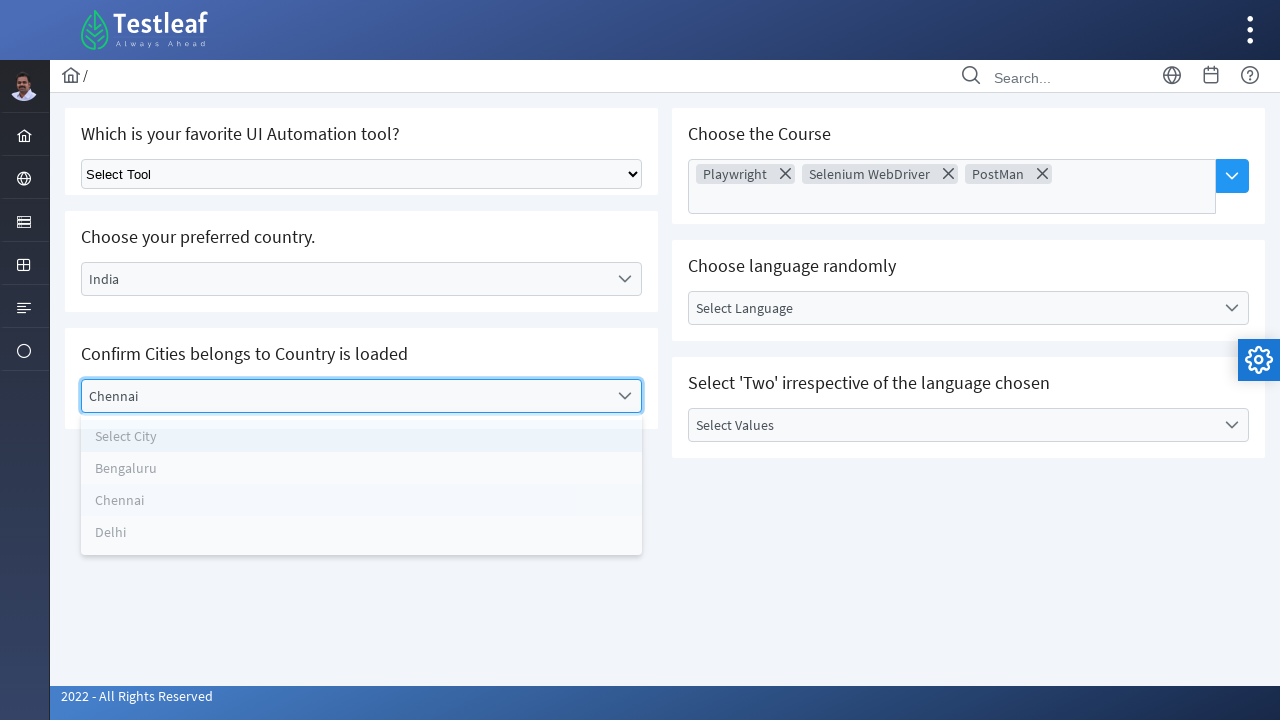

Waited 1000ms for city selection to process
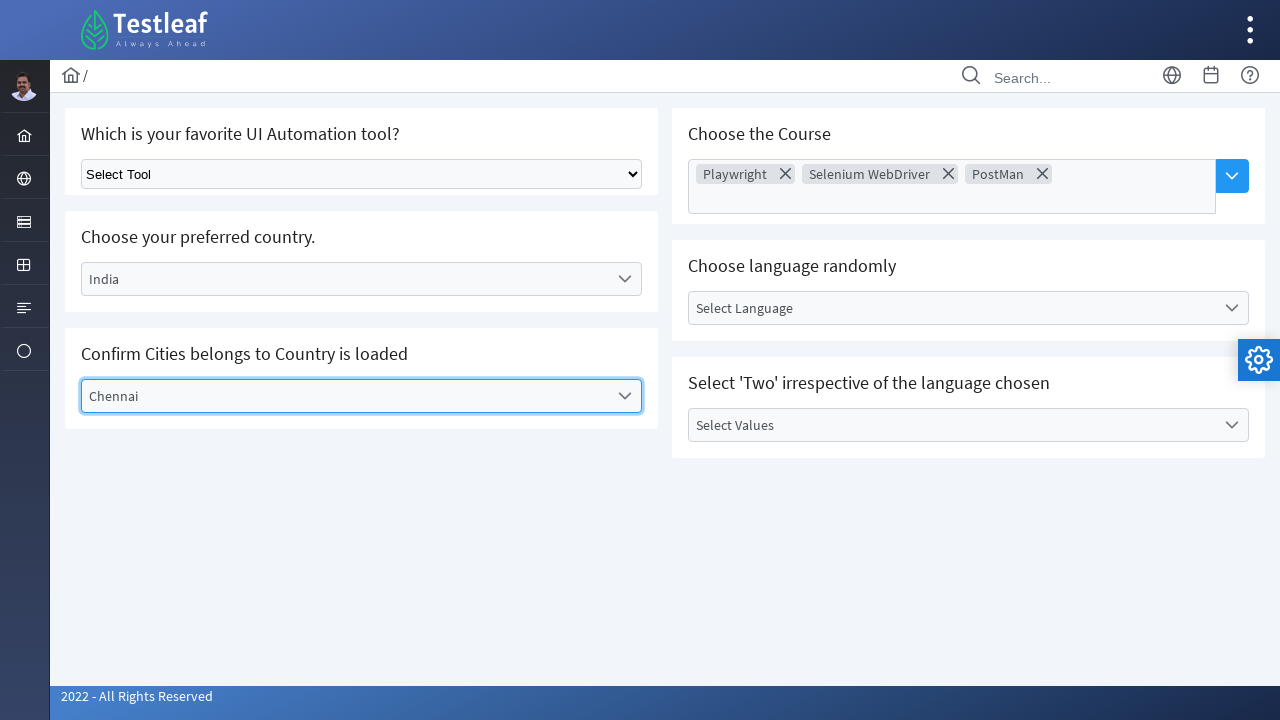

Clicked language dropdown trigger (3rd dropdown) at (952, 308) on (//div[contains(@class,'ui-selectonemenu ui-widget')]//label)[3]
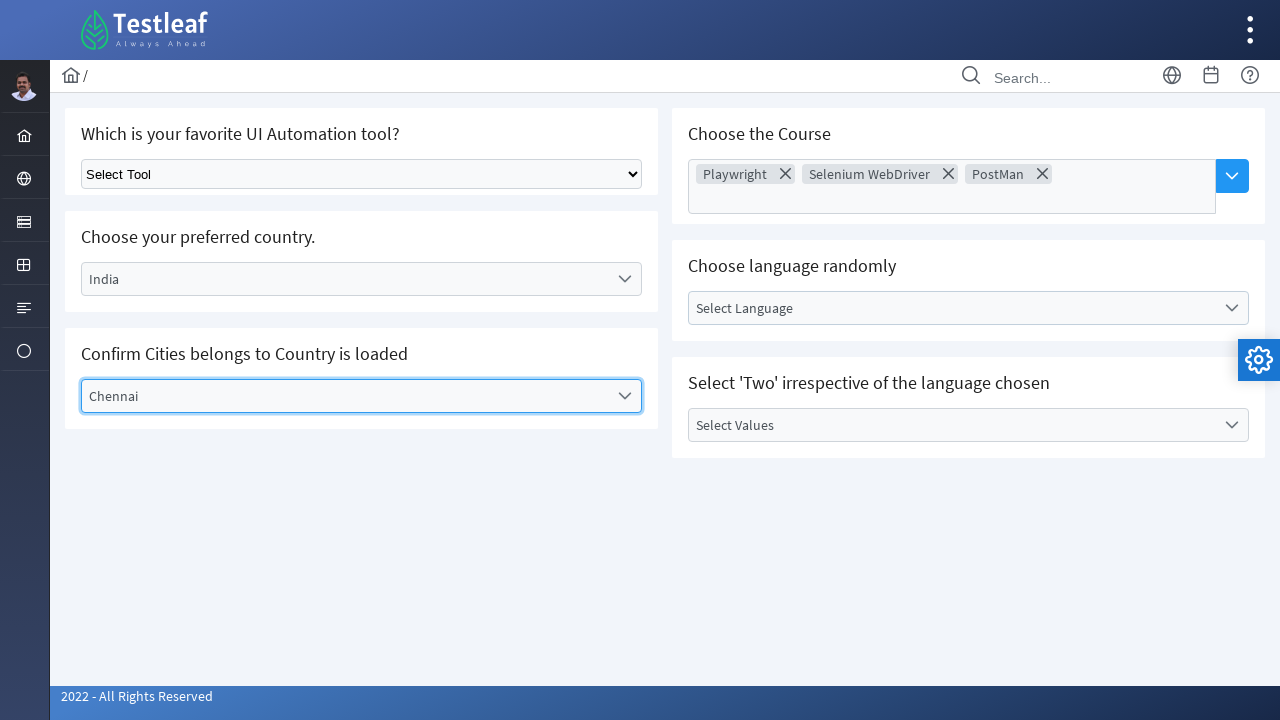

Selected 'Tamil' language from dropdown at (968, 412) on xpath=//li[text()='Tamil']
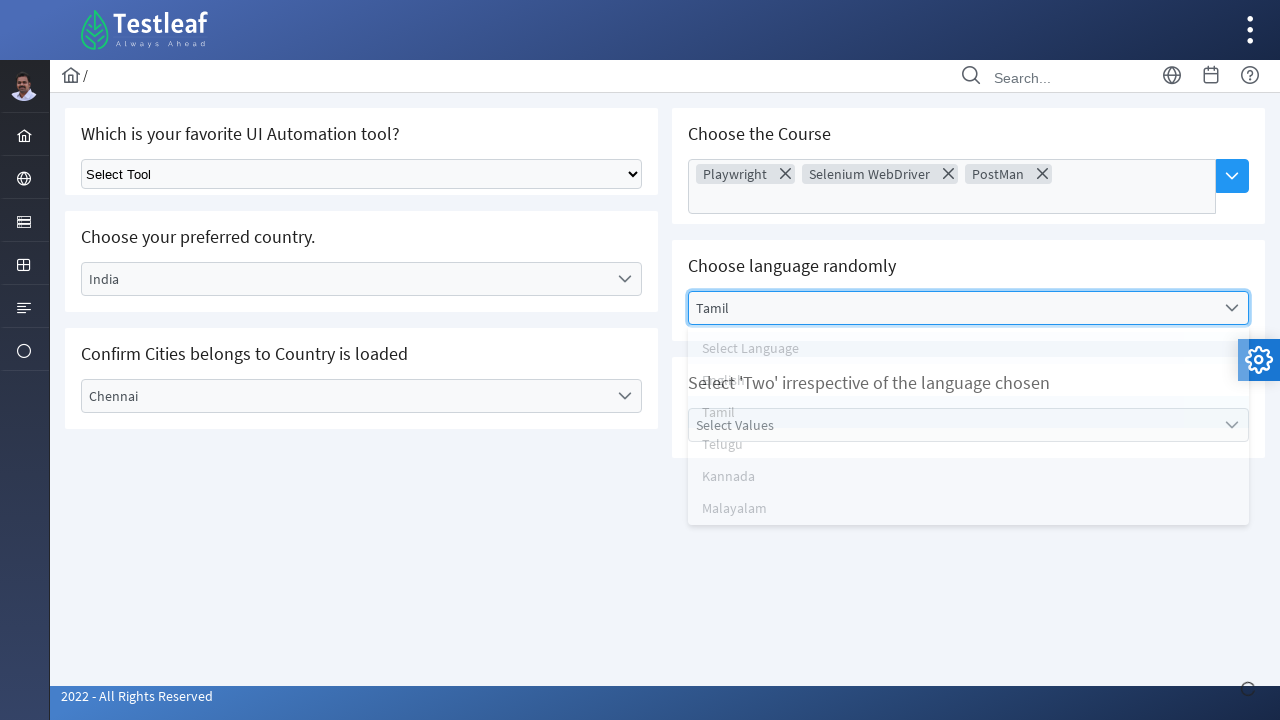

Waited 1000ms for language selection to process
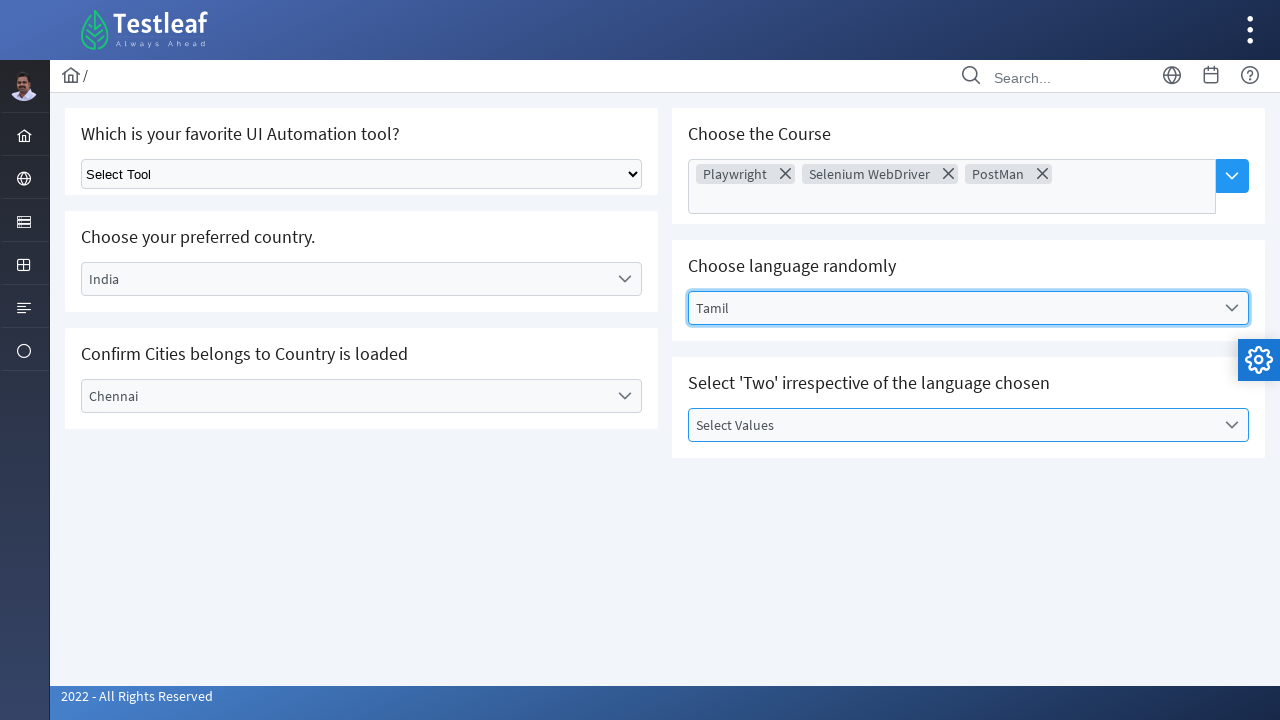

Clicked value dropdown trigger (iteration 1) at (952, 425) on xpath=//div[@id='j_idt87:value']//label[1]
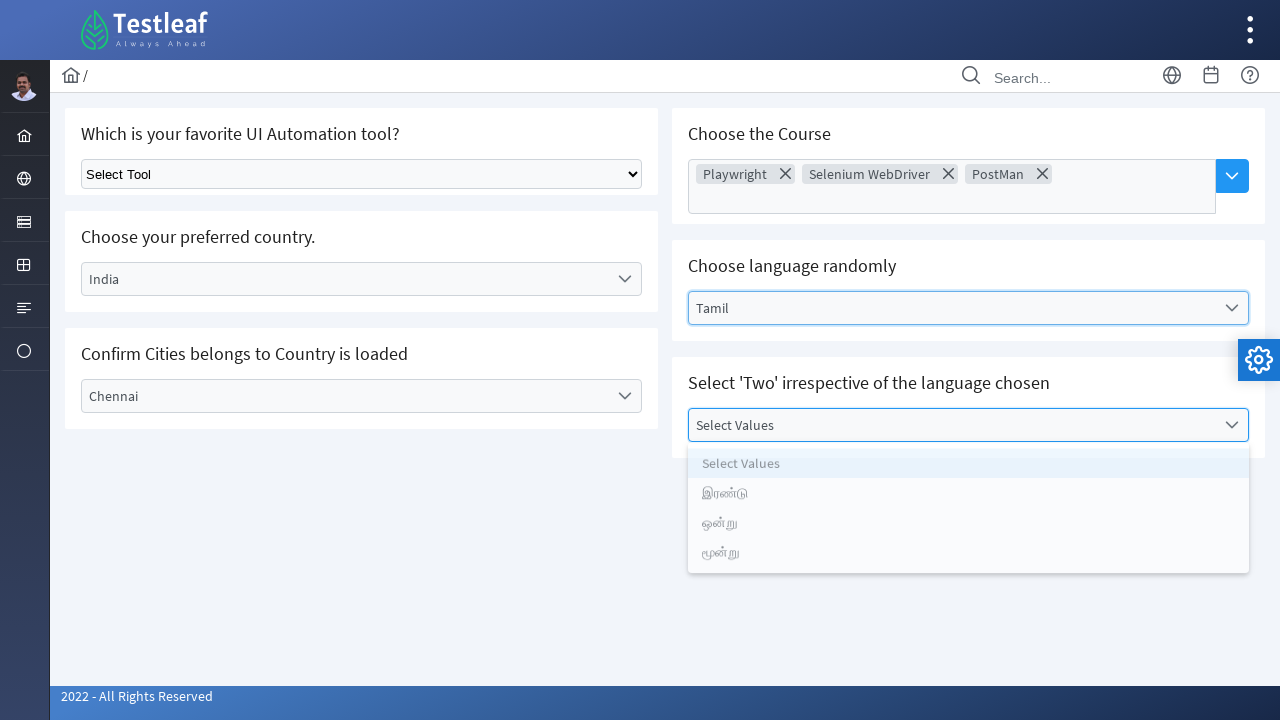

Selected 3rd value option from dropdown at (968, 529) on (//ul[@id='j_idt87:value_items']//li)[3]
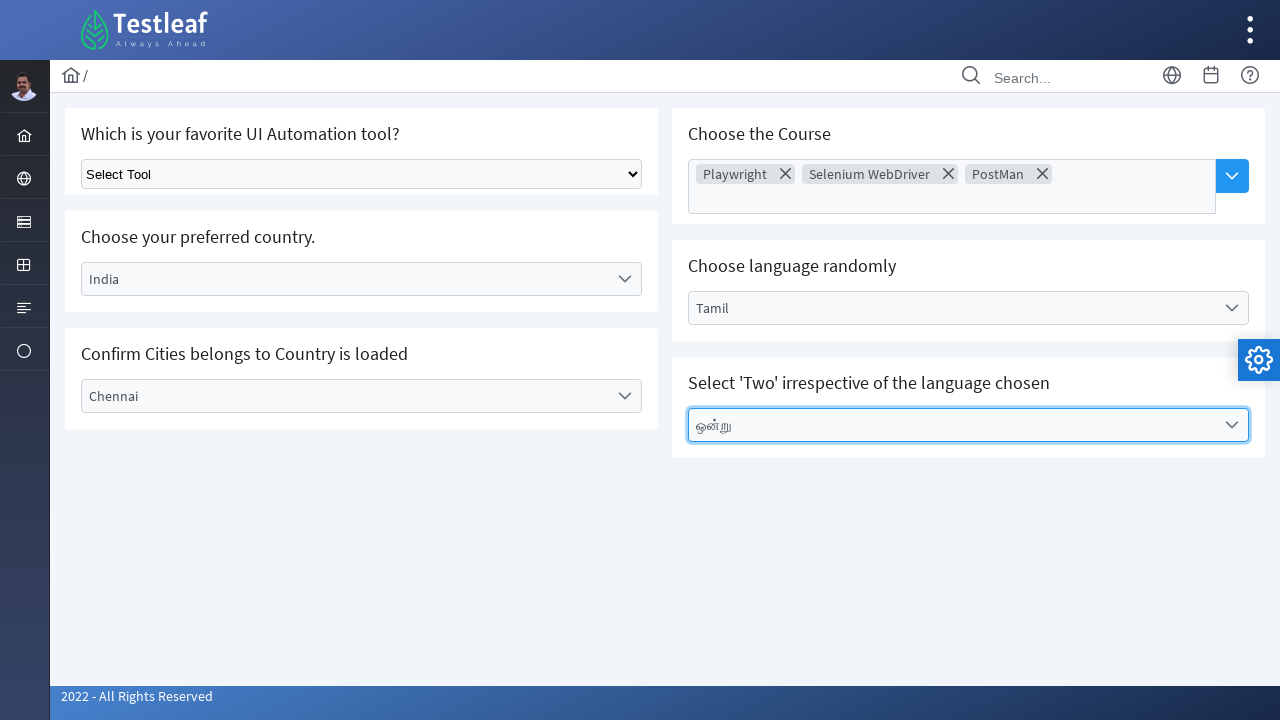

Clicked value dropdown trigger (iteration 2) at (952, 425) on xpath=//div[@id='j_idt87:value']//label[1]
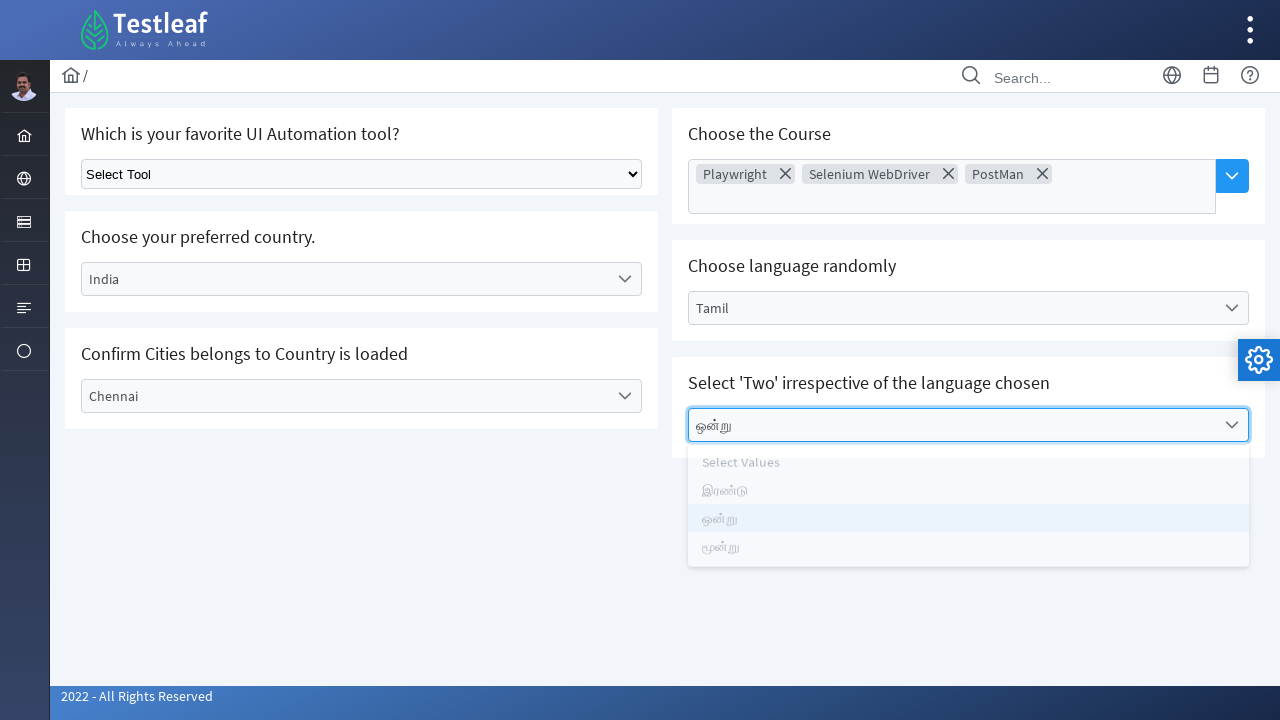

Selected 2nd value option from dropdown at (968, 497) on (//ul[@id='j_idt87:value_items']//li)[2]
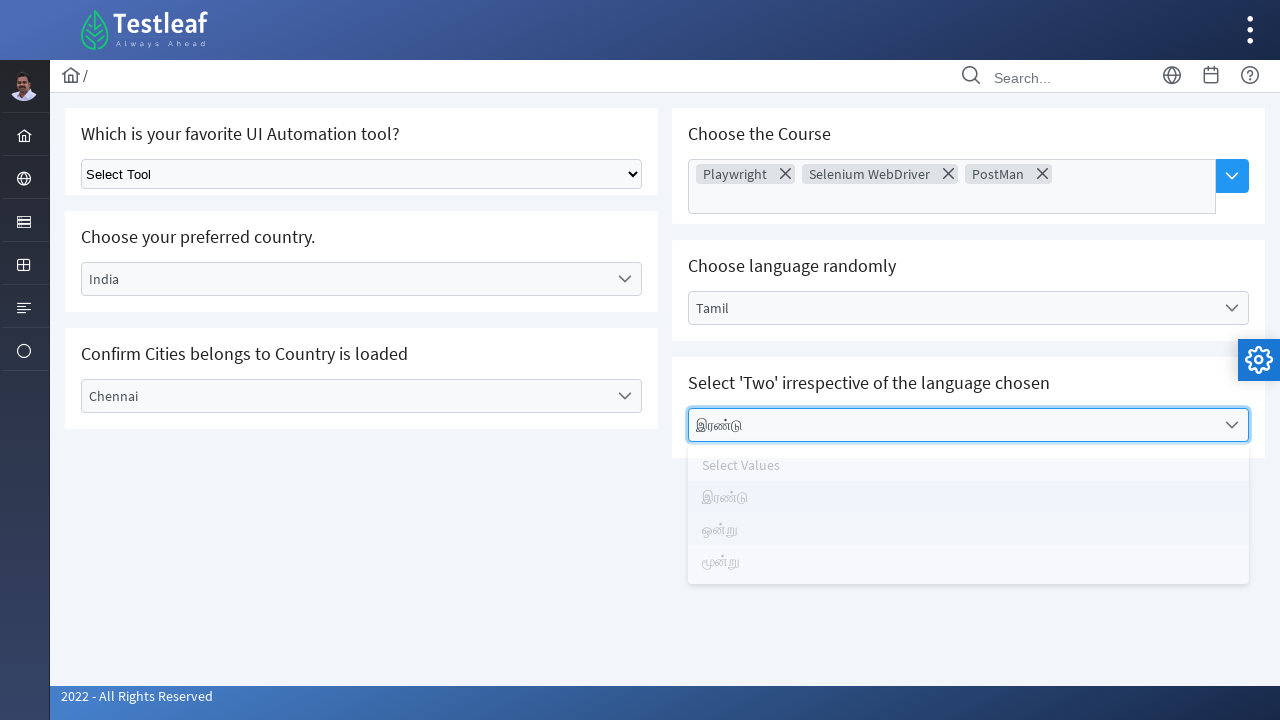

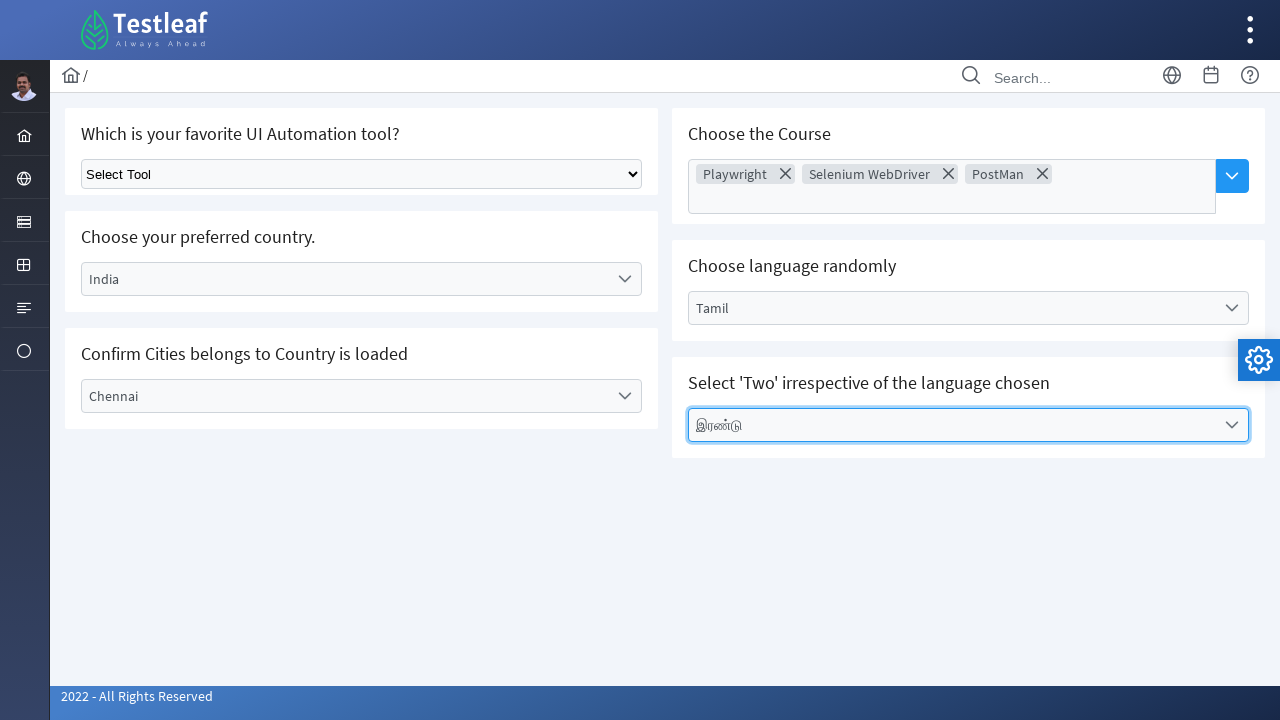